Tests todo application by adding a new todo item and verifying it appears in the list

Starting URL: https://devmountain.github.io/qa_todos/

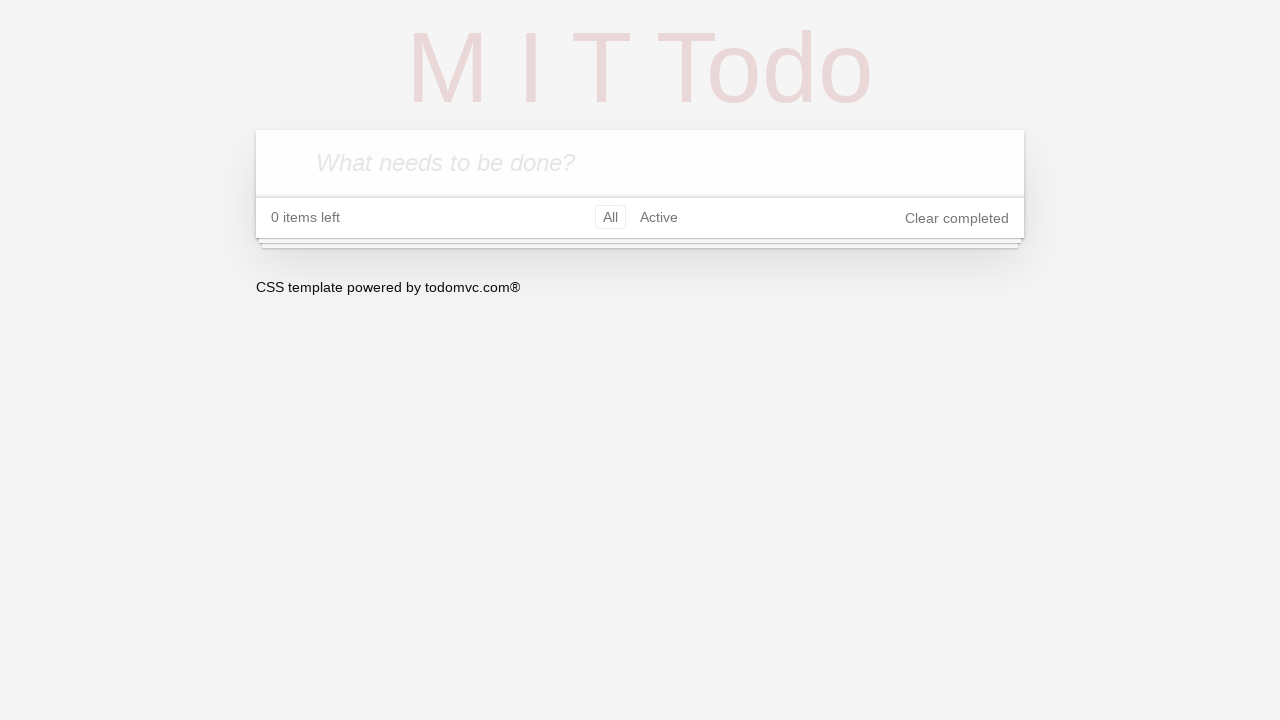

Waited for todo input field to be available
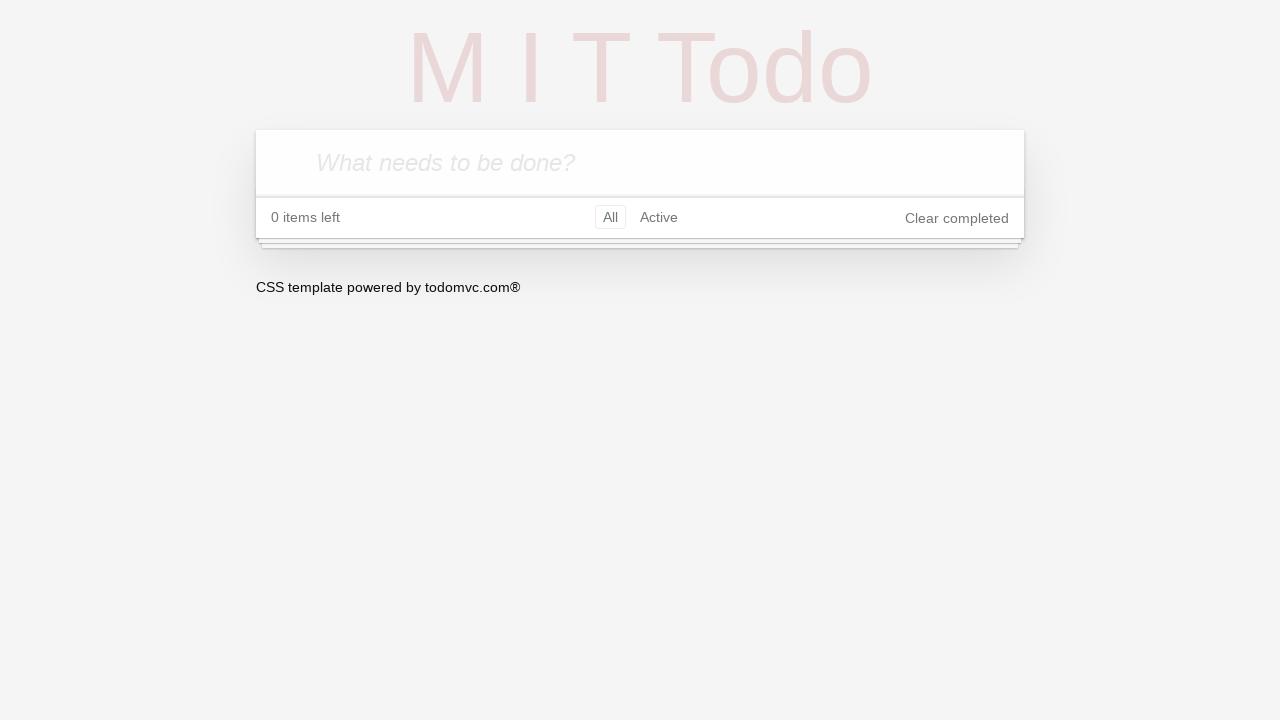

Filled todo input field with 'Test To-Do' on .new-todo
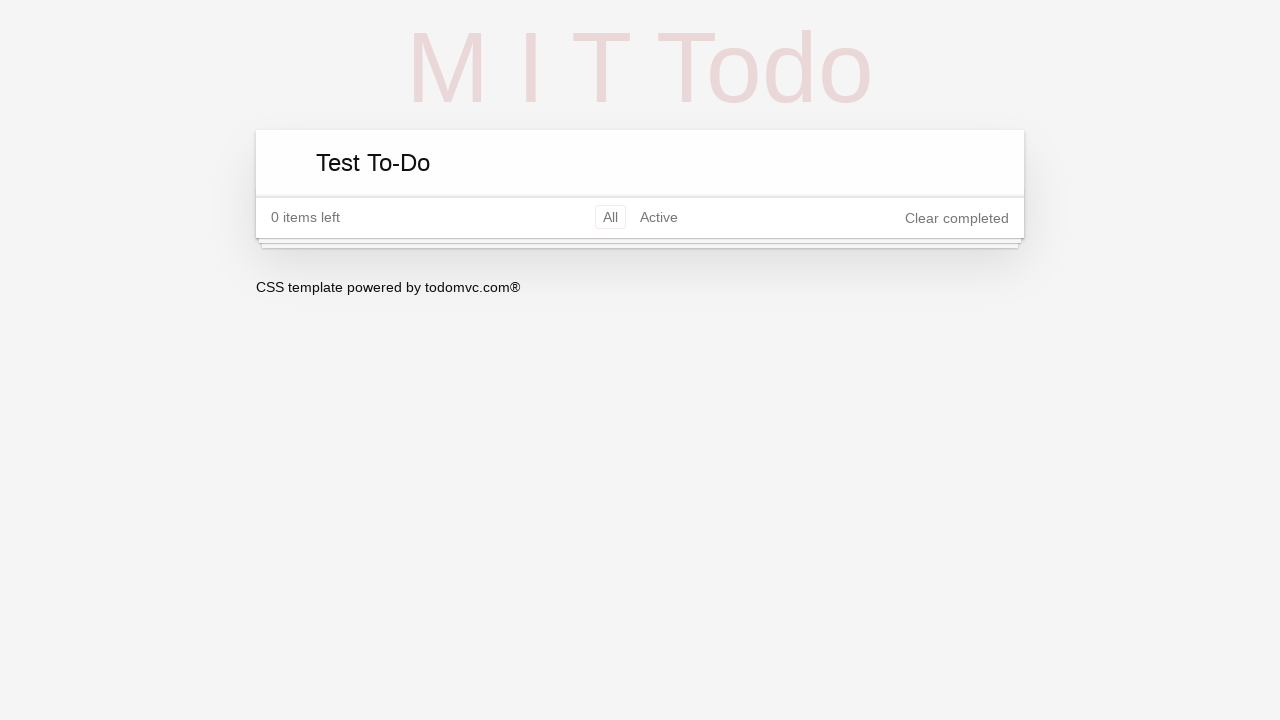

Pressed Enter to submit new todo item on .new-todo
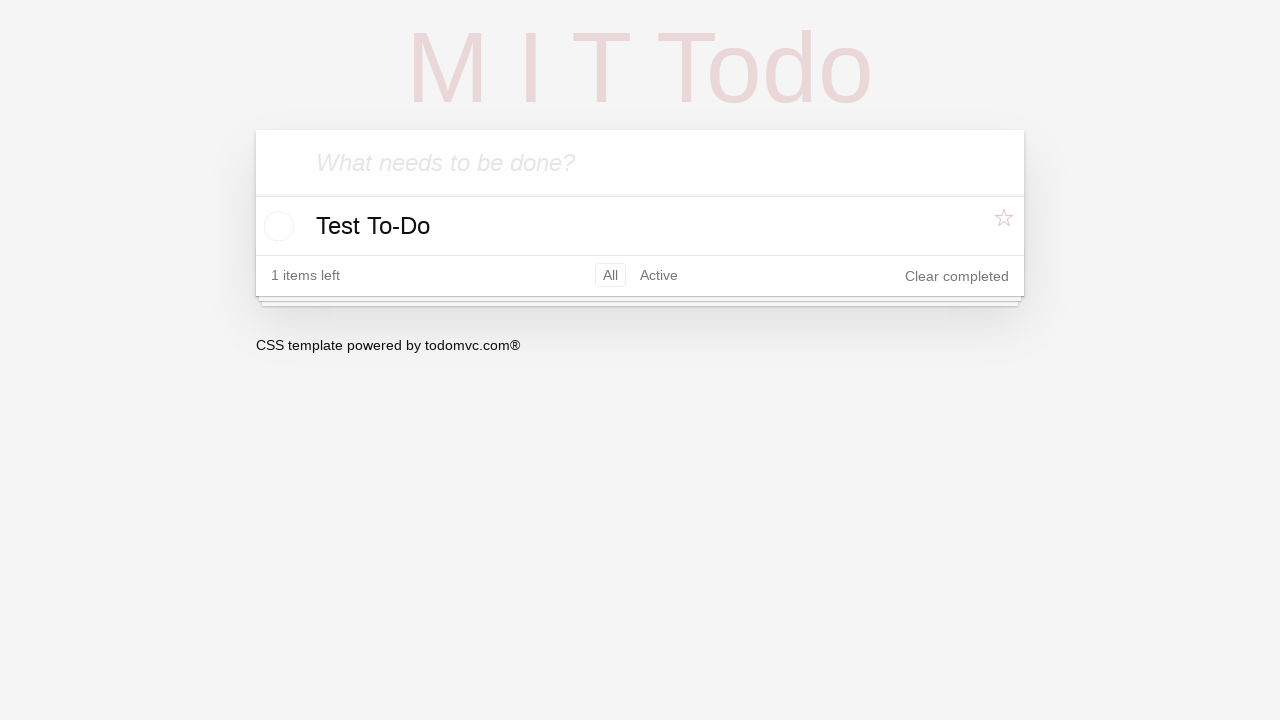

Todo item appeared in the list
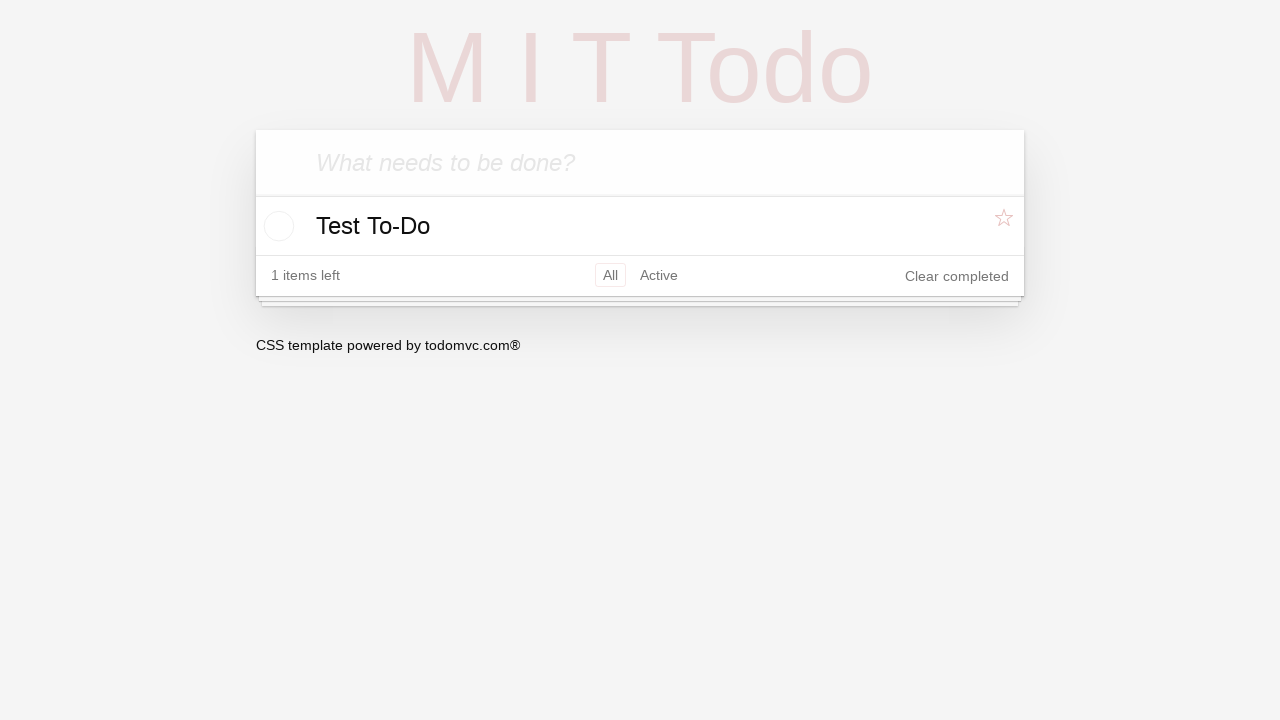

Located all todo item labels
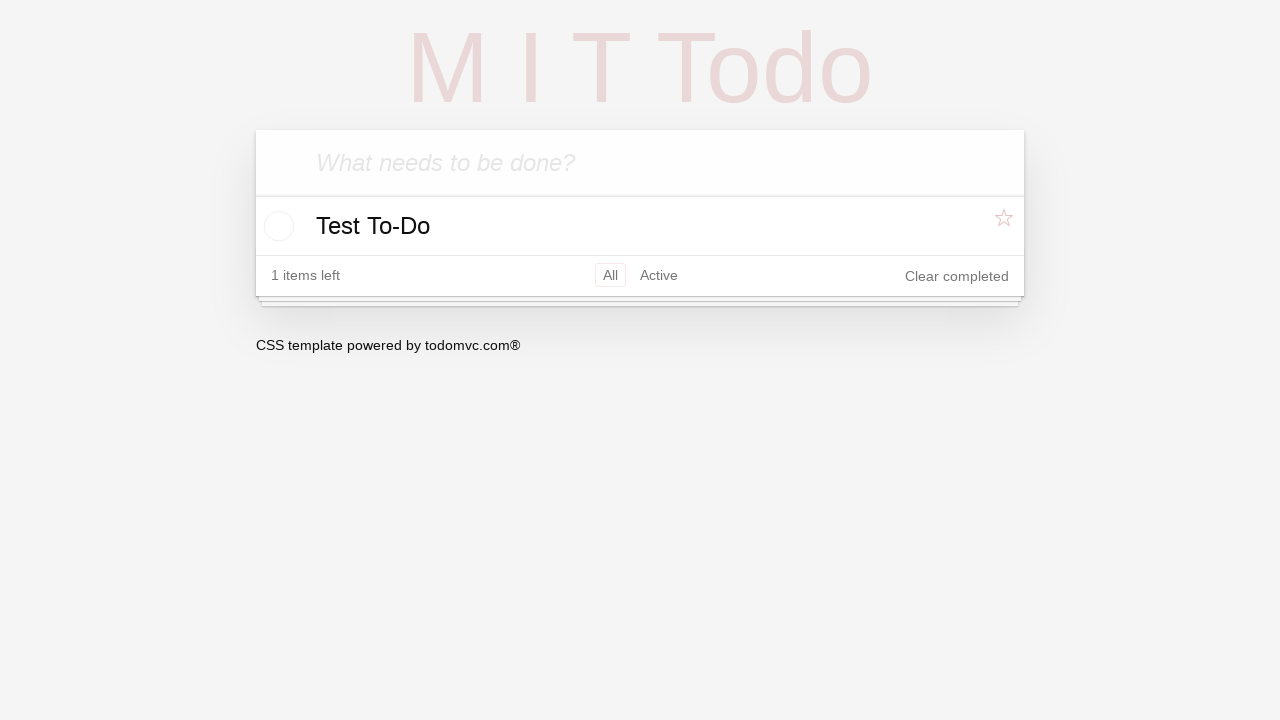

Waited 500ms for DOM update
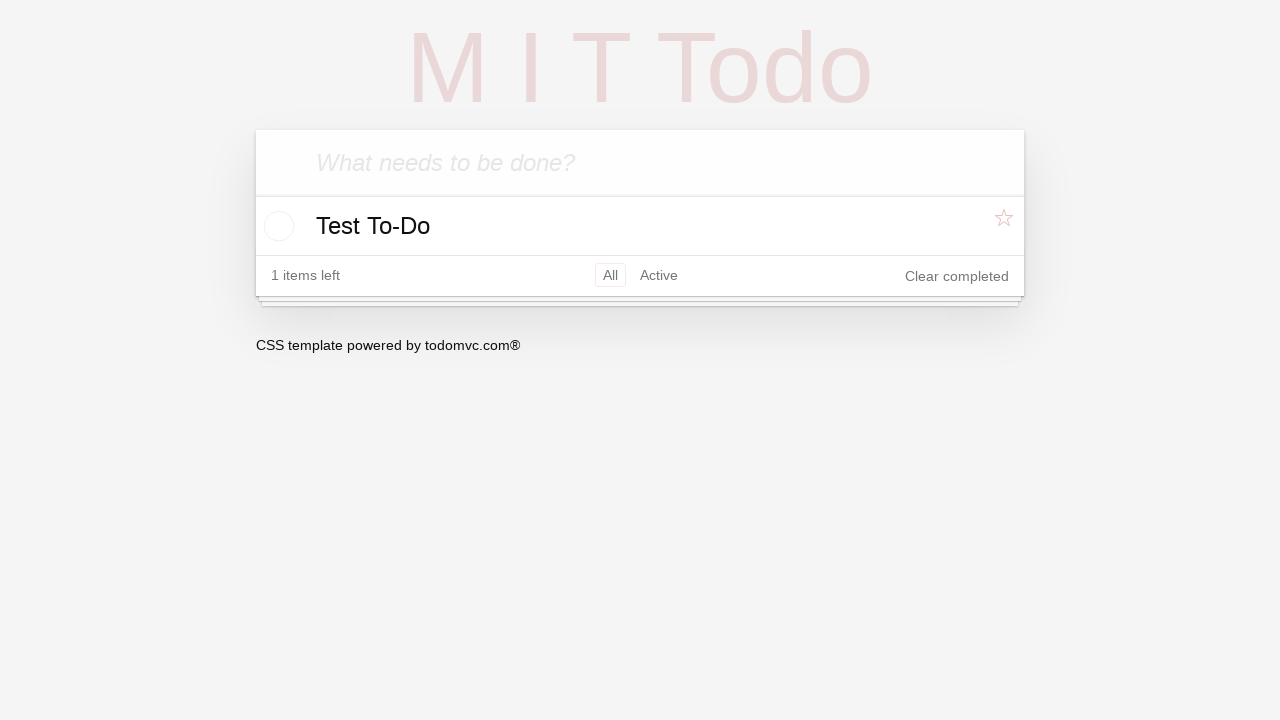

Verified at least one todo item exists
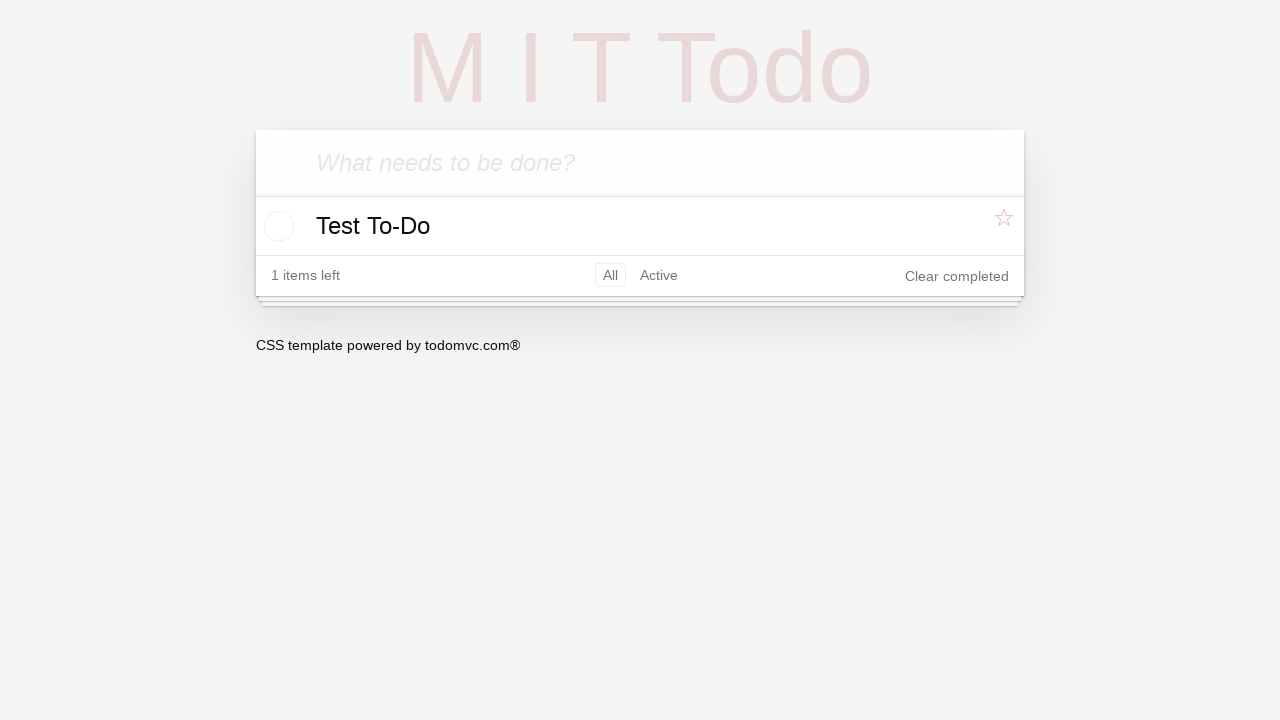

Found todo item with text 'Test To-Do'
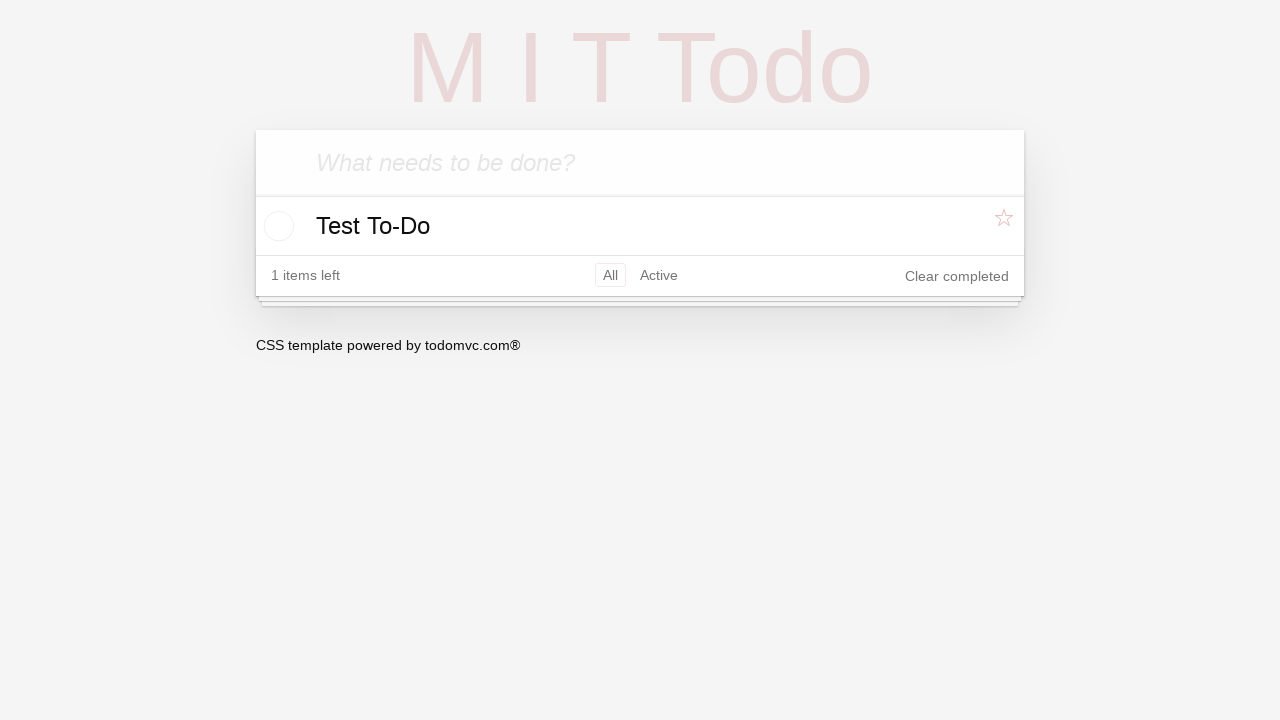

Verified todo item 'Test To-Do' exists in the list
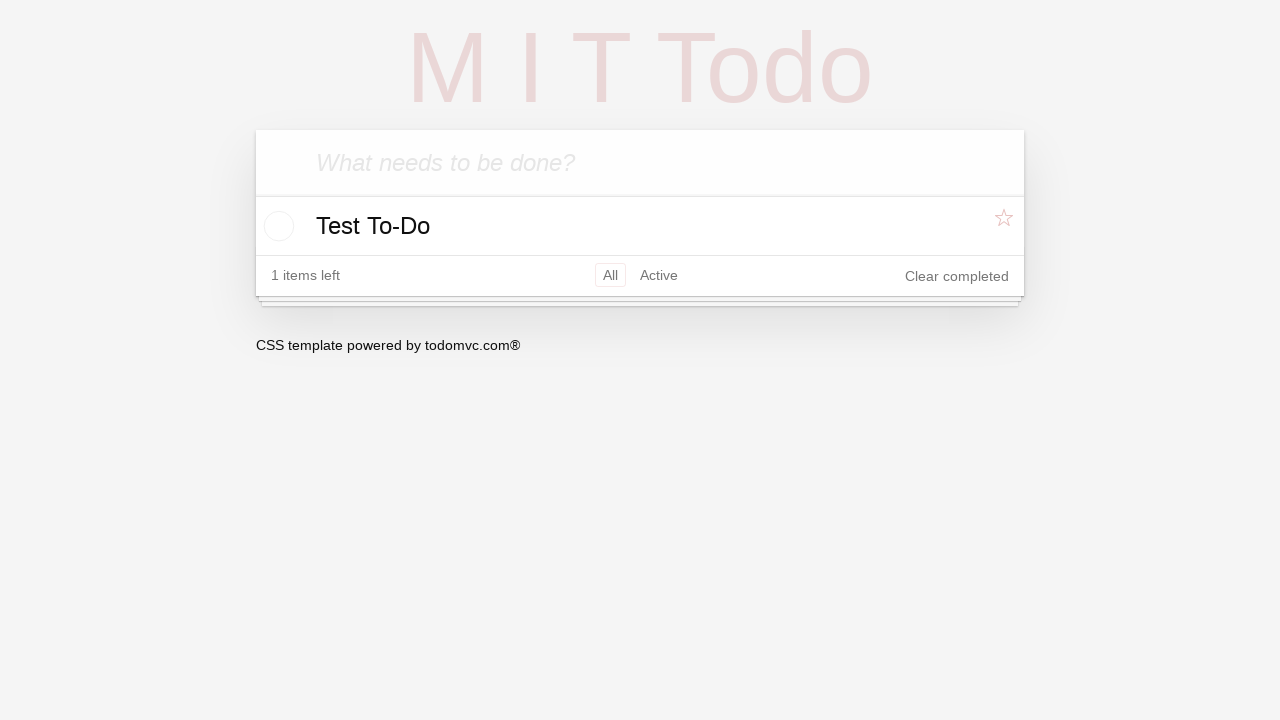

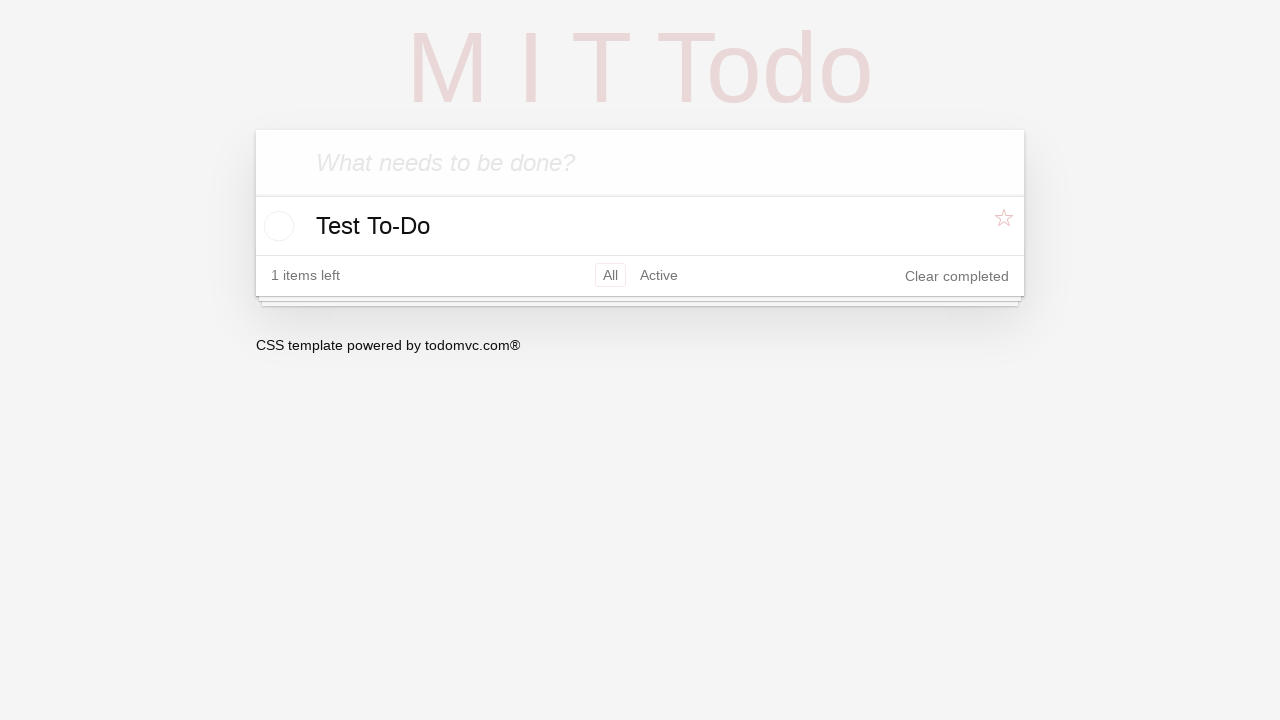